Tests explicit wait functionality by clicking a button that starts a timer and waiting for a text element to become visible

Starting URL: http://seleniumpractise.blogspot.in/2016/08/how-to-use-explicit-wait-in-selenium.html

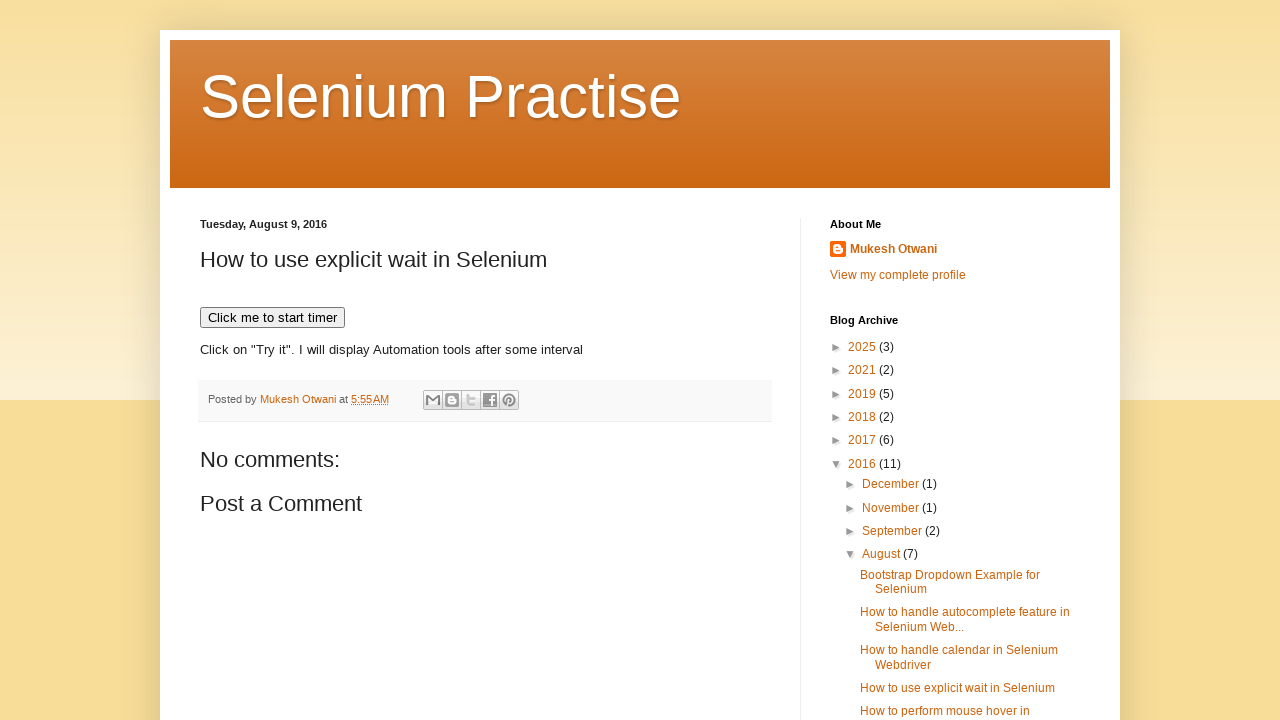

Navigated to explicit wait test page
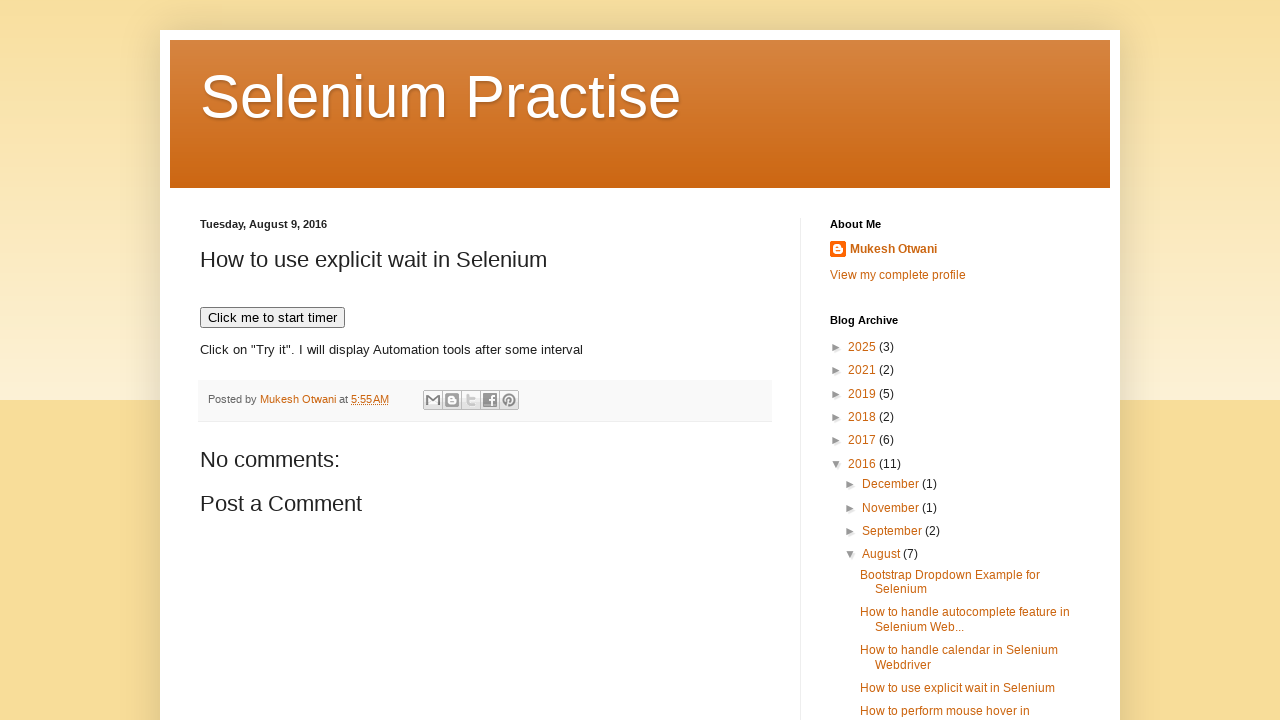

Clicked button to start timer at (272, 318) on xpath=//button[text()='Click me to start timer']
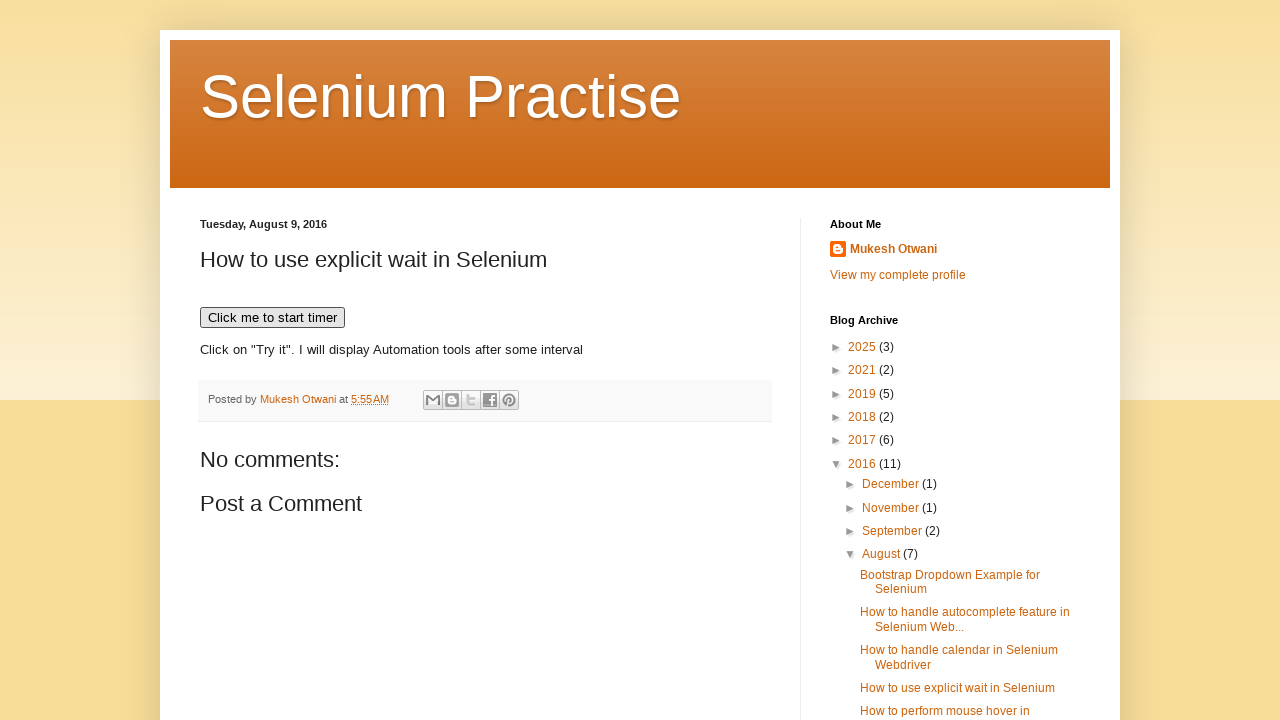

WebDriver text element became visible after explicit wait
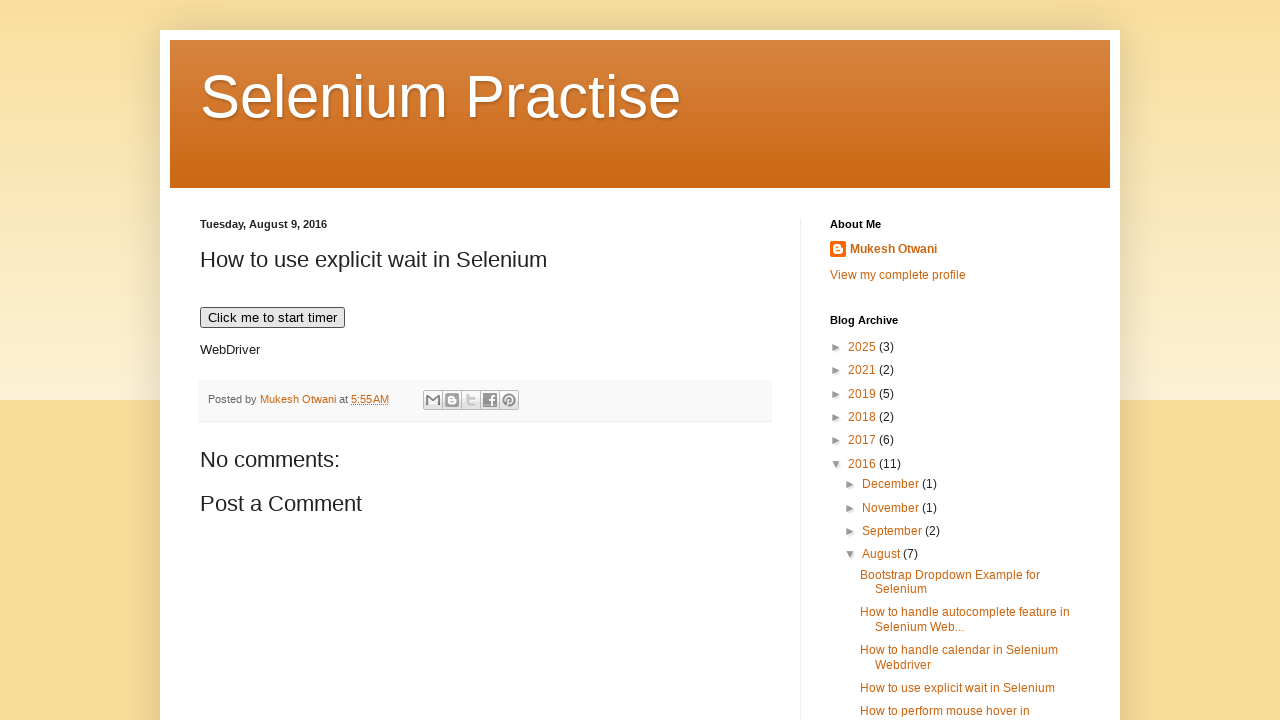

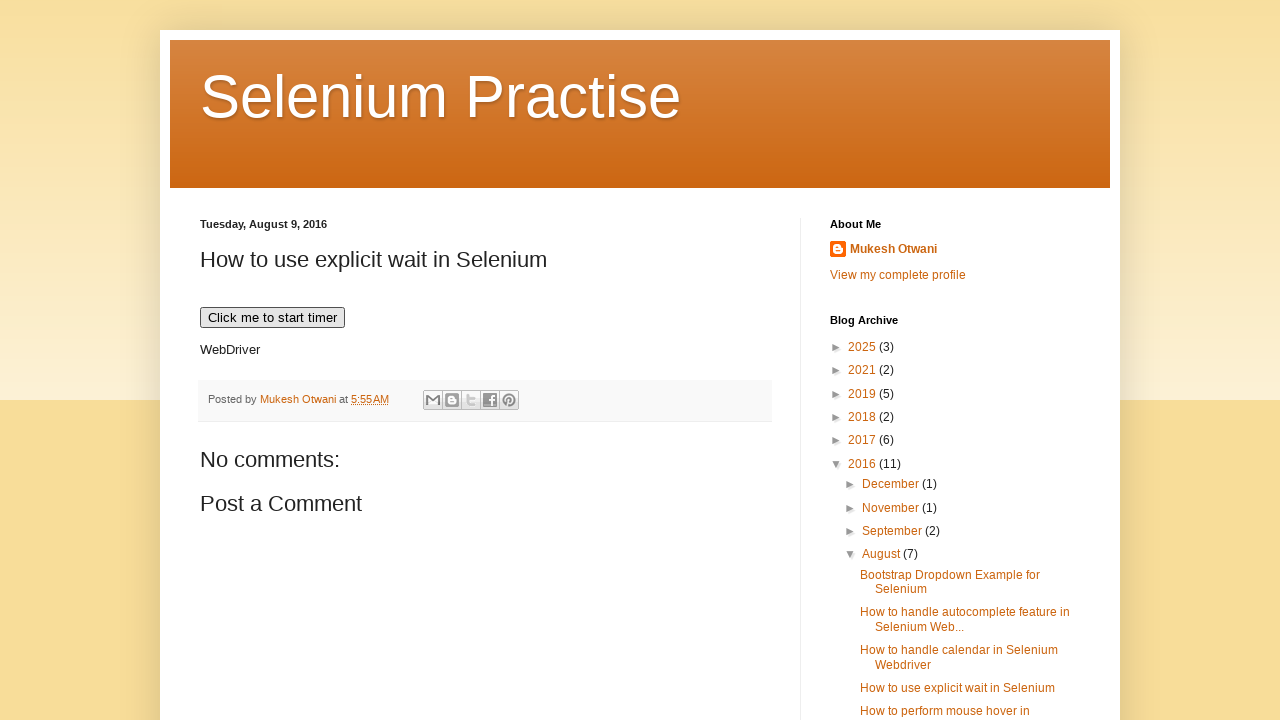